Tests successful contact form submission by filling in forename, email, and message fields, then submitting and verifying the success message.

Starting URL: https://jupiter.cloud.planittesting.com/

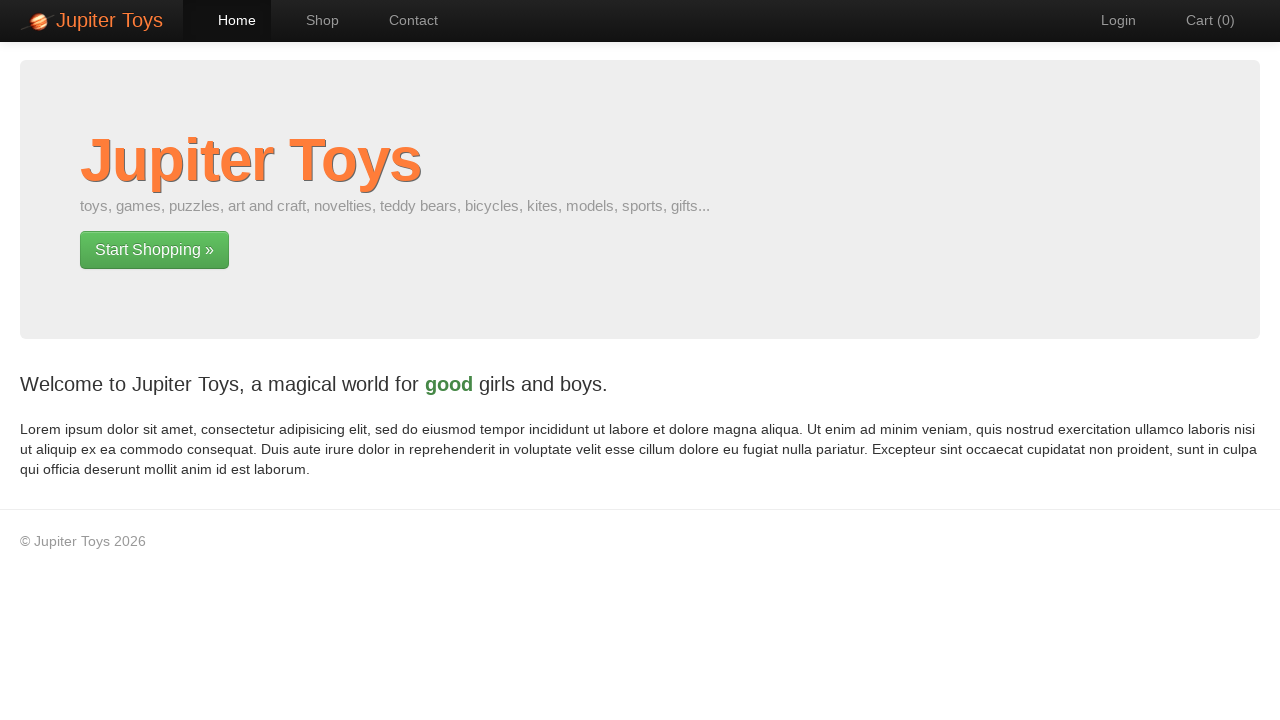

Clicked on Contact navigation link at (404, 20) on xpath=//li[@id='nav-contact']/a
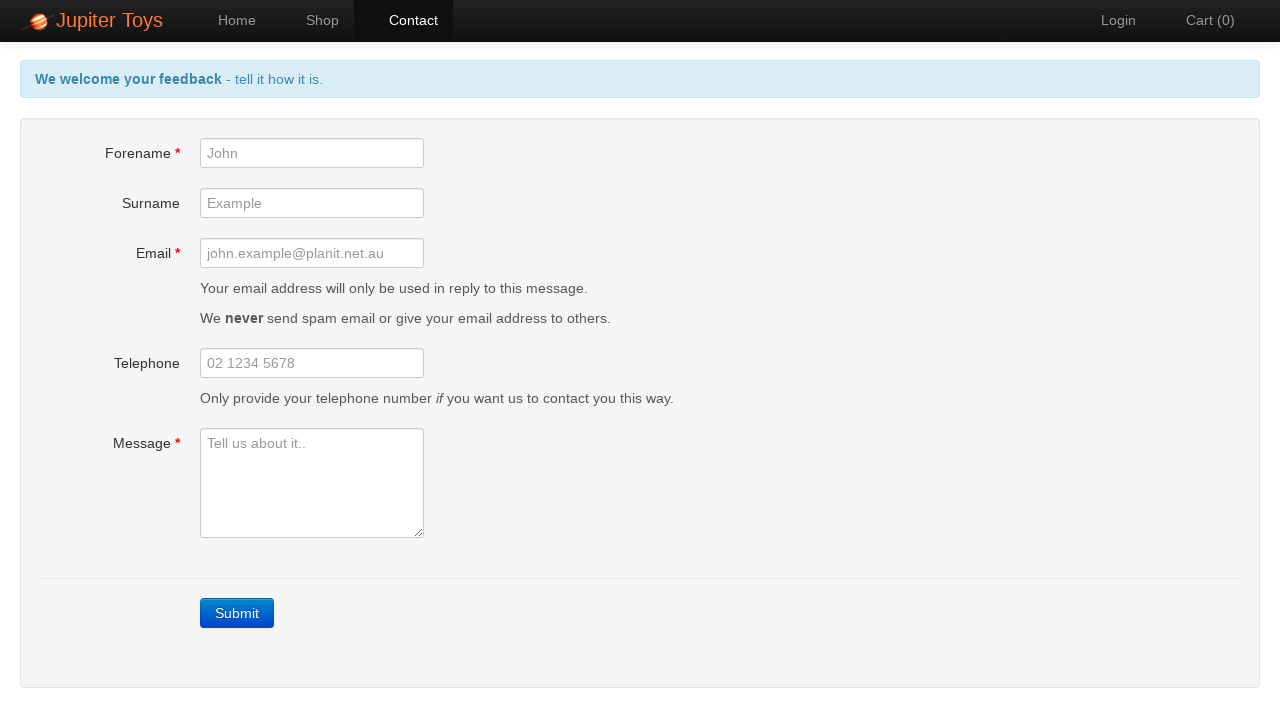

Filled forename field with 'John' on #forename
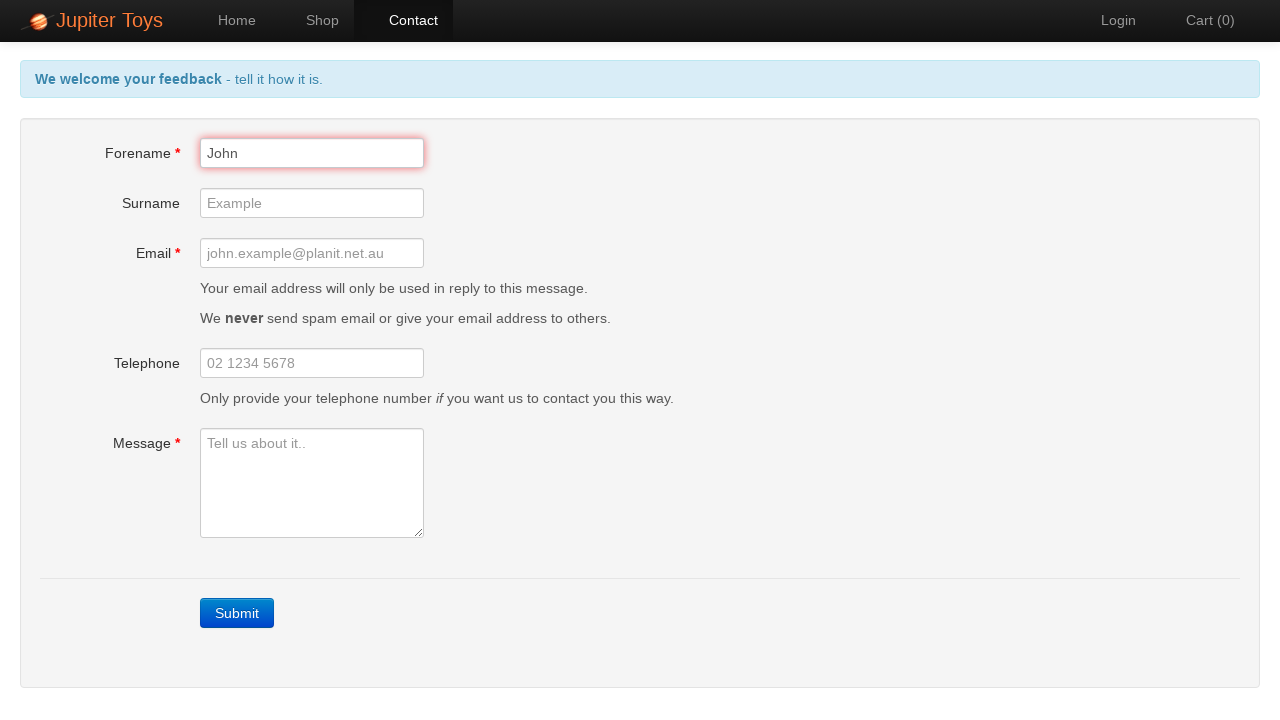

Filled email field with 'John.example@planit.net.au' on #email
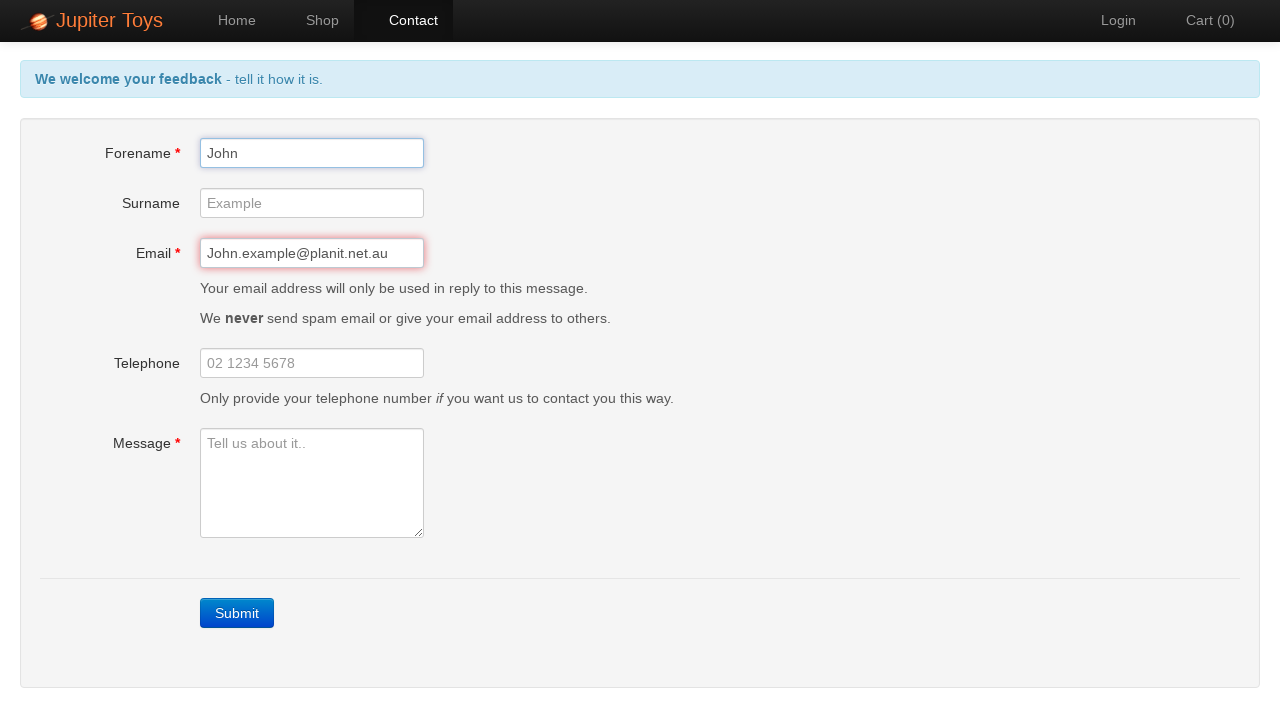

Filled message field with 'They are great!' on #message
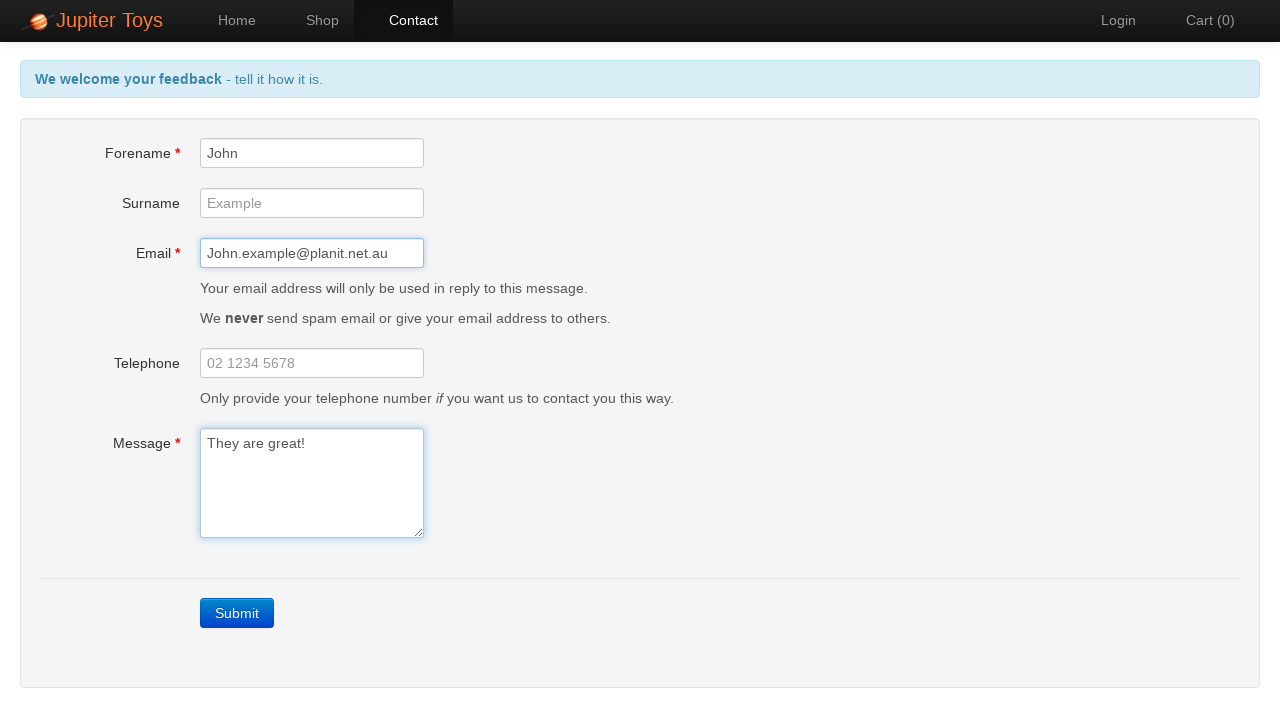

Clicked submit button to submit contact form at (237, 613) on xpath=//div[@class='form-actions']/a
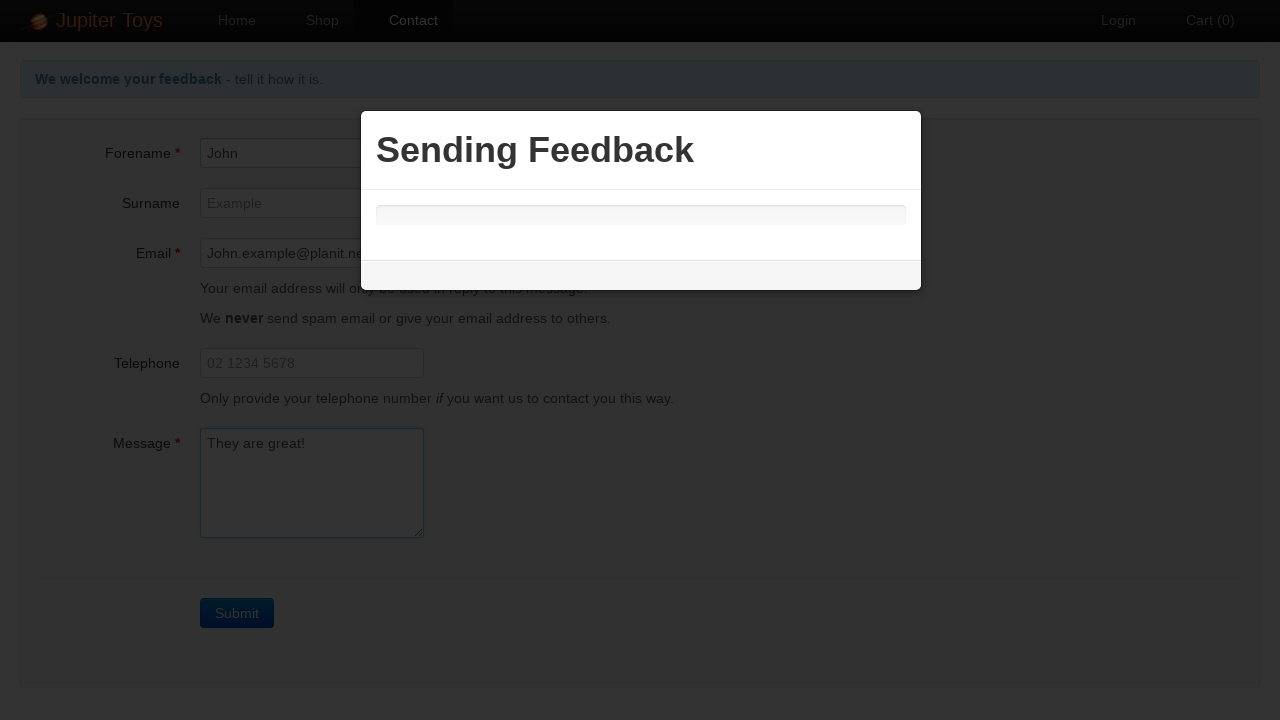

Success message appeared on page
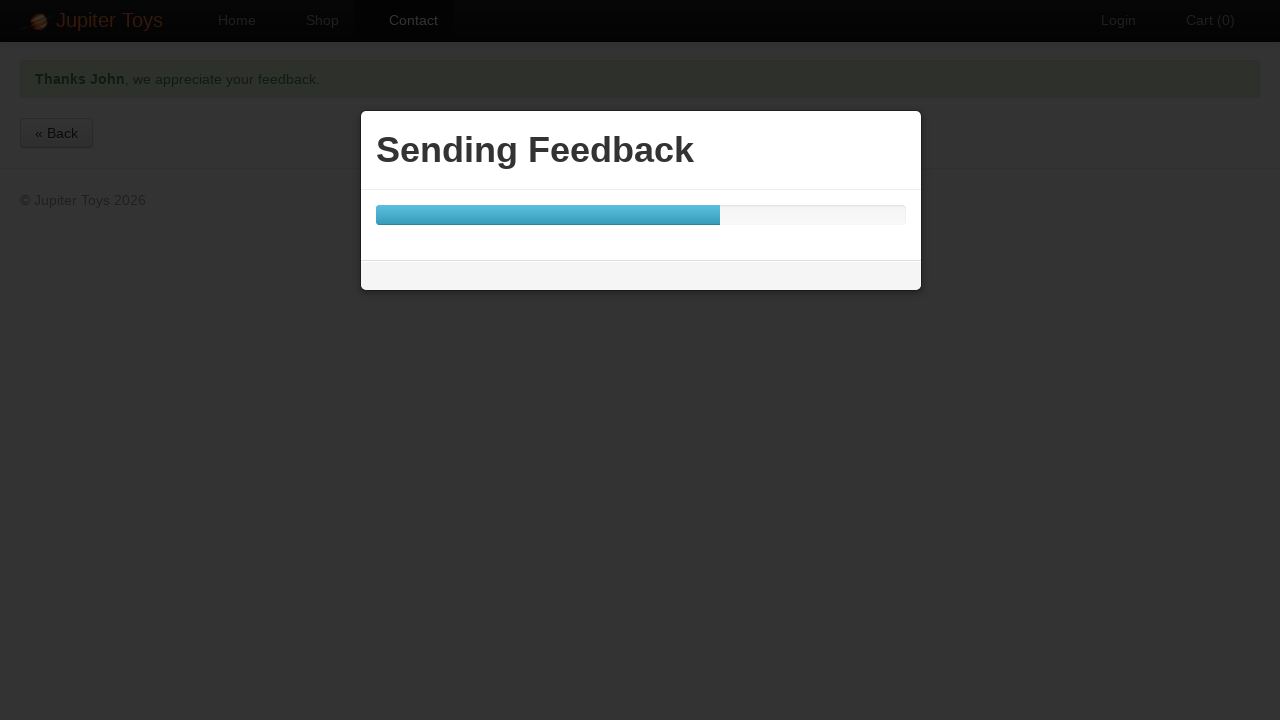

Retrieved success message text: 'Thanks John'
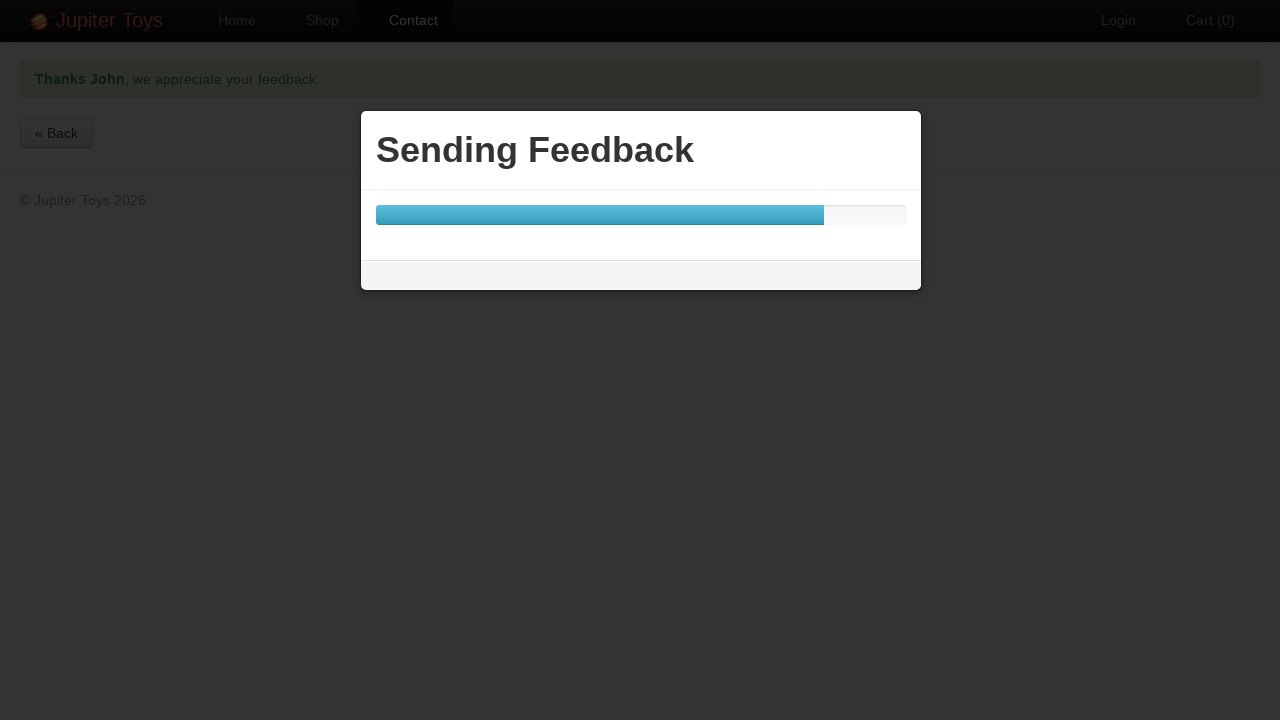

Verified success message equals 'Thanks John'
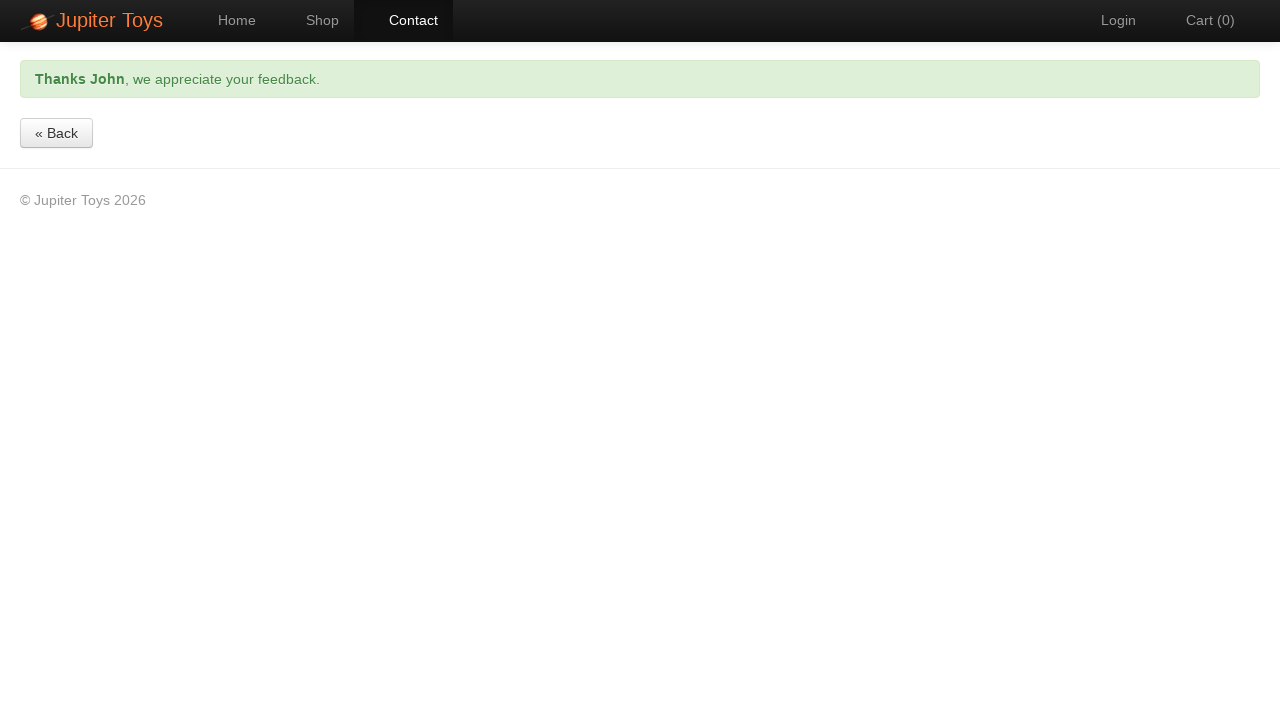

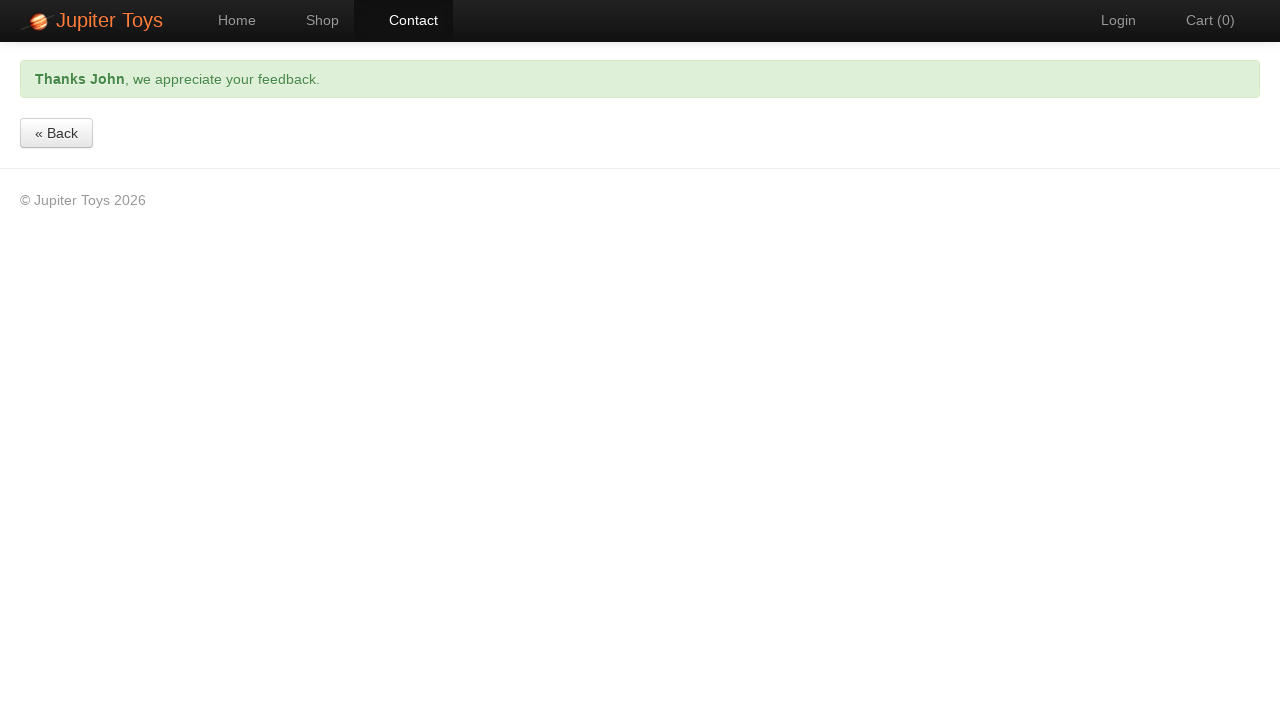